Tests drag and drop functionality by dragging rectangle A to rectangle B's position and verifying they swap places.

Starting URL: https://the-internet.herokuapp.com/drag_and_drop

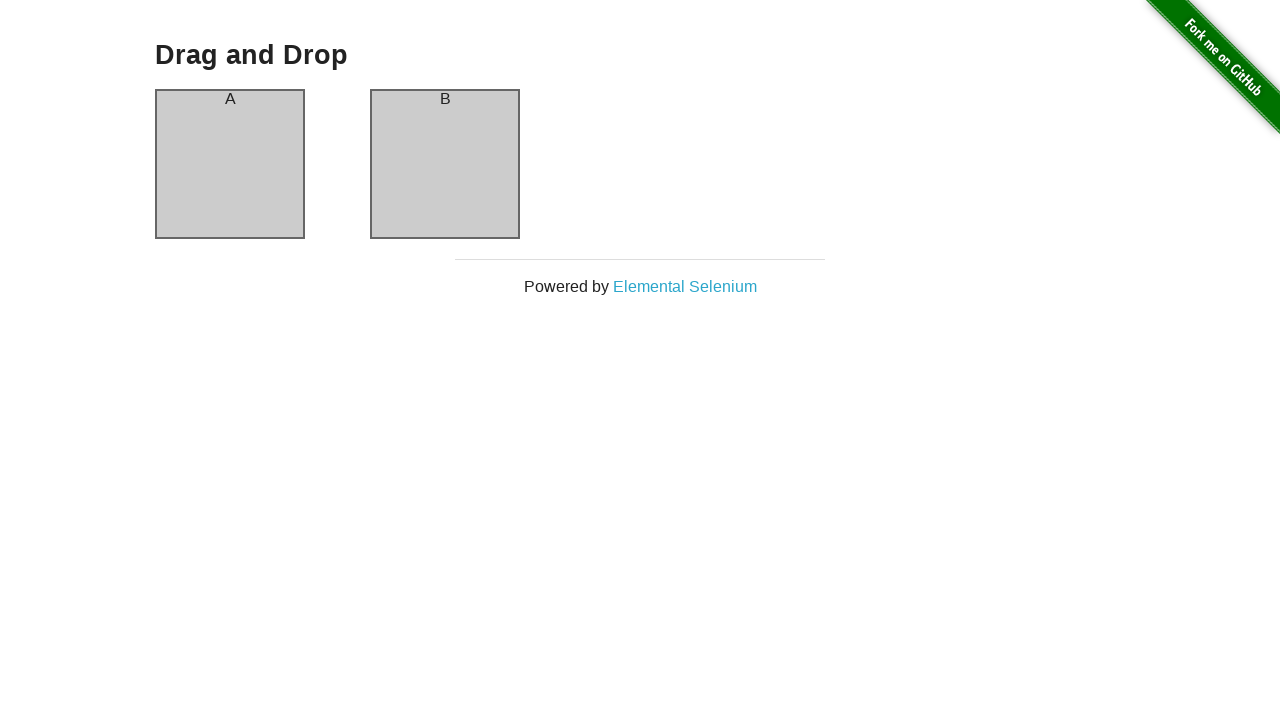

Navigated to drag and drop test page
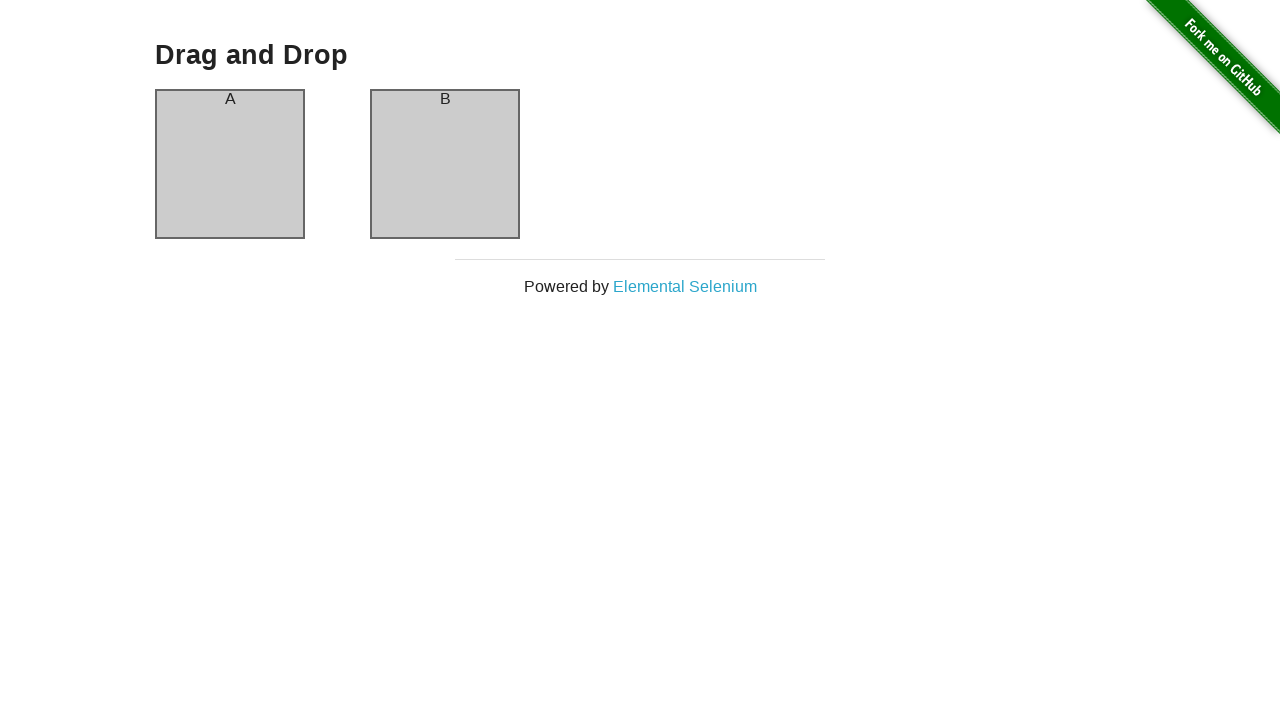

Dragged rectangle A to rectangle B's position at (445, 164)
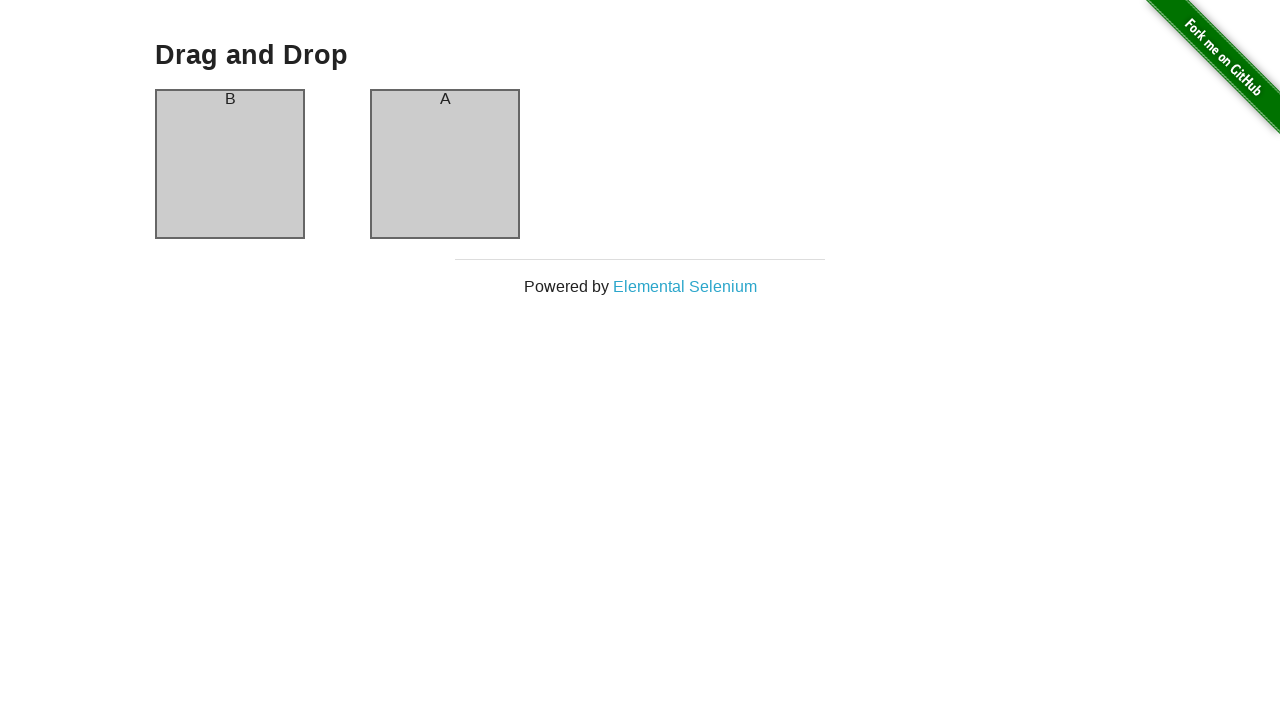

Verified rectangle A now contains 'B' text
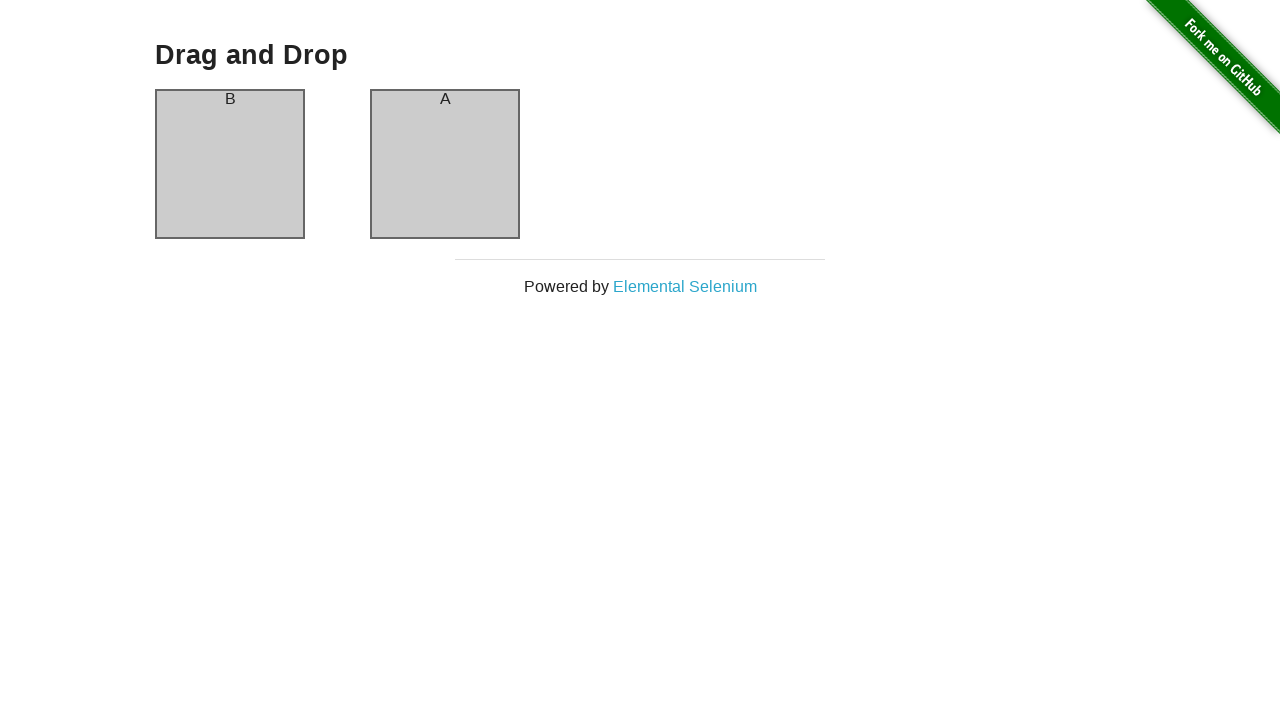

Verified rectangle B now contains 'A' text
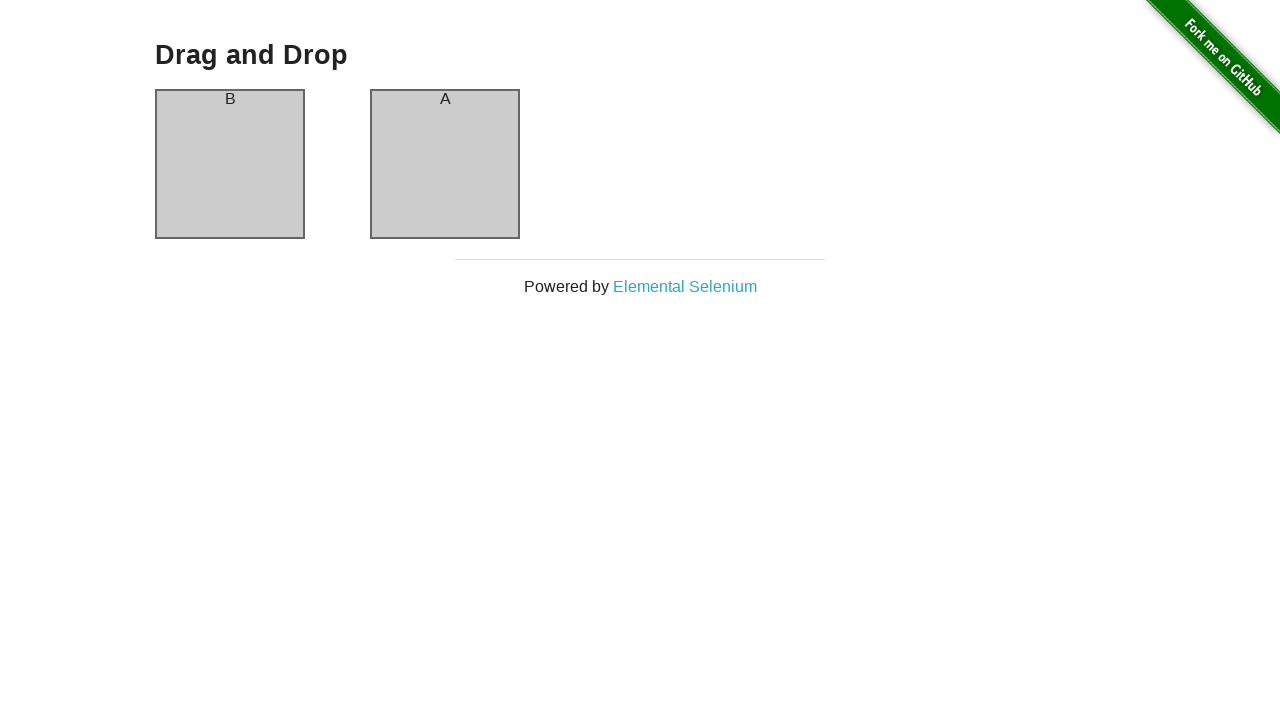

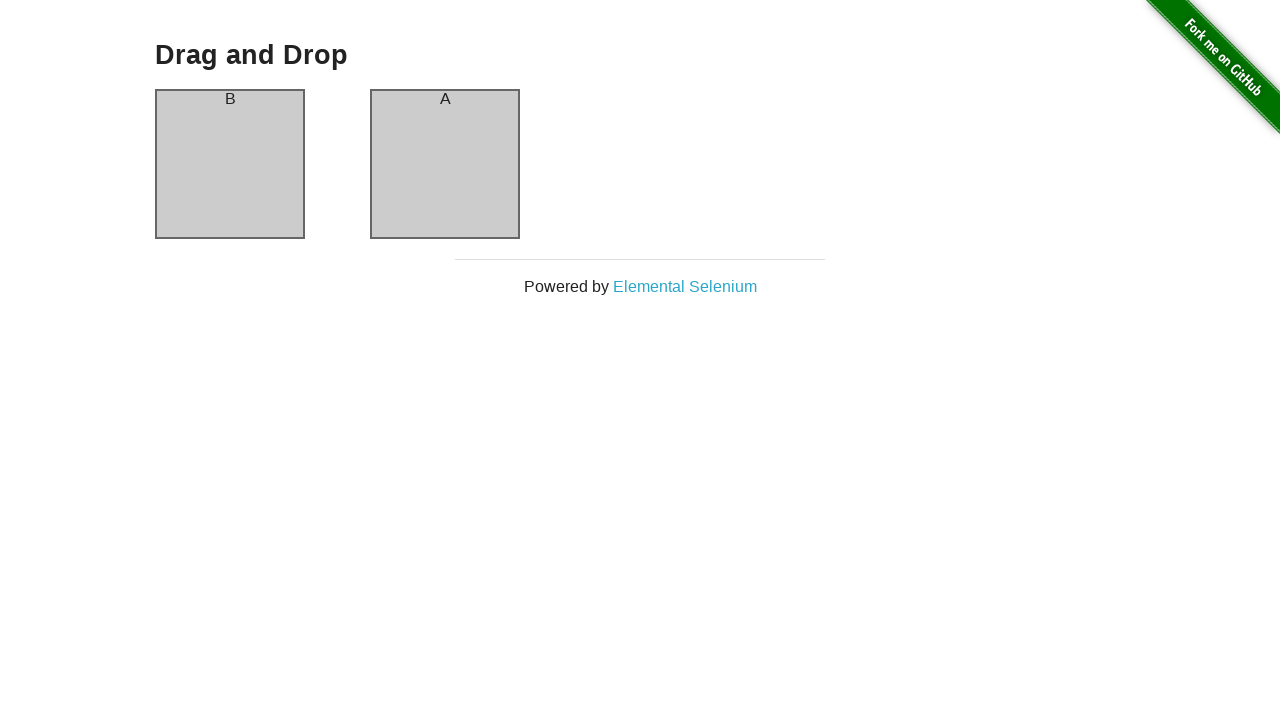